Tests firstName field validation with mixed case and numbers under 50 characters

Starting URL: https://buggy.justtestit.org/register

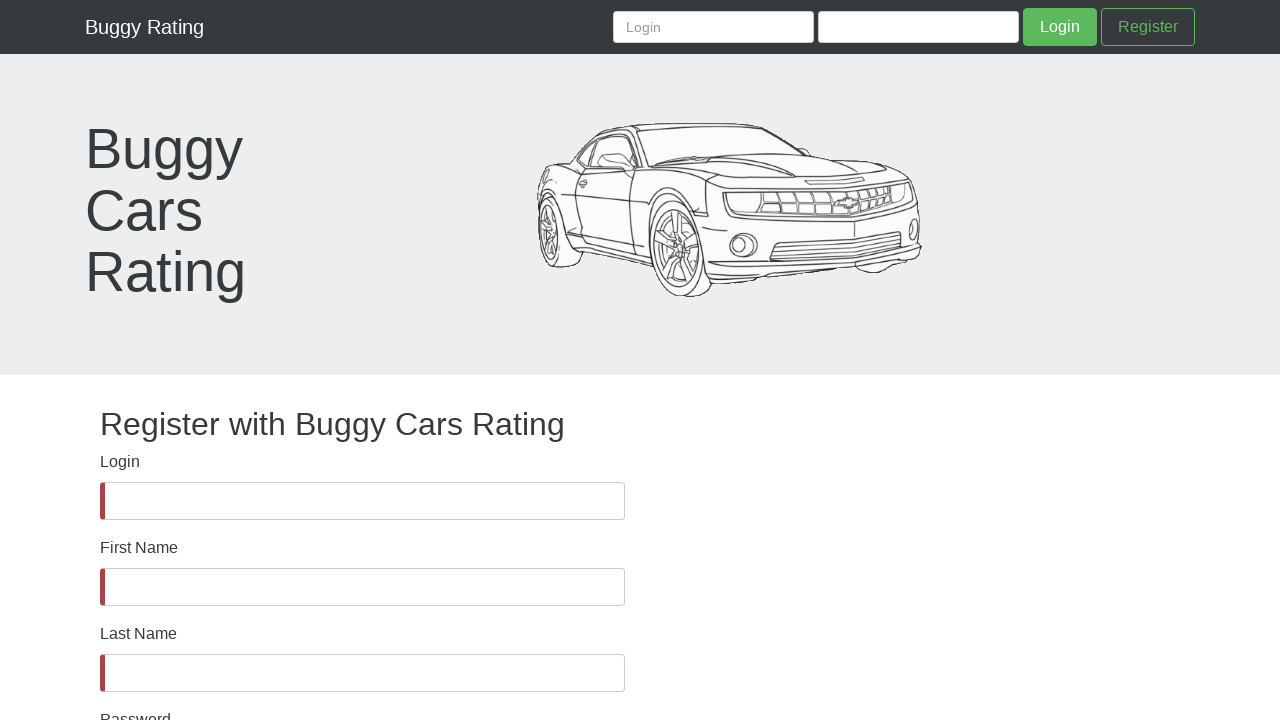

Waited for firstName field to be visible
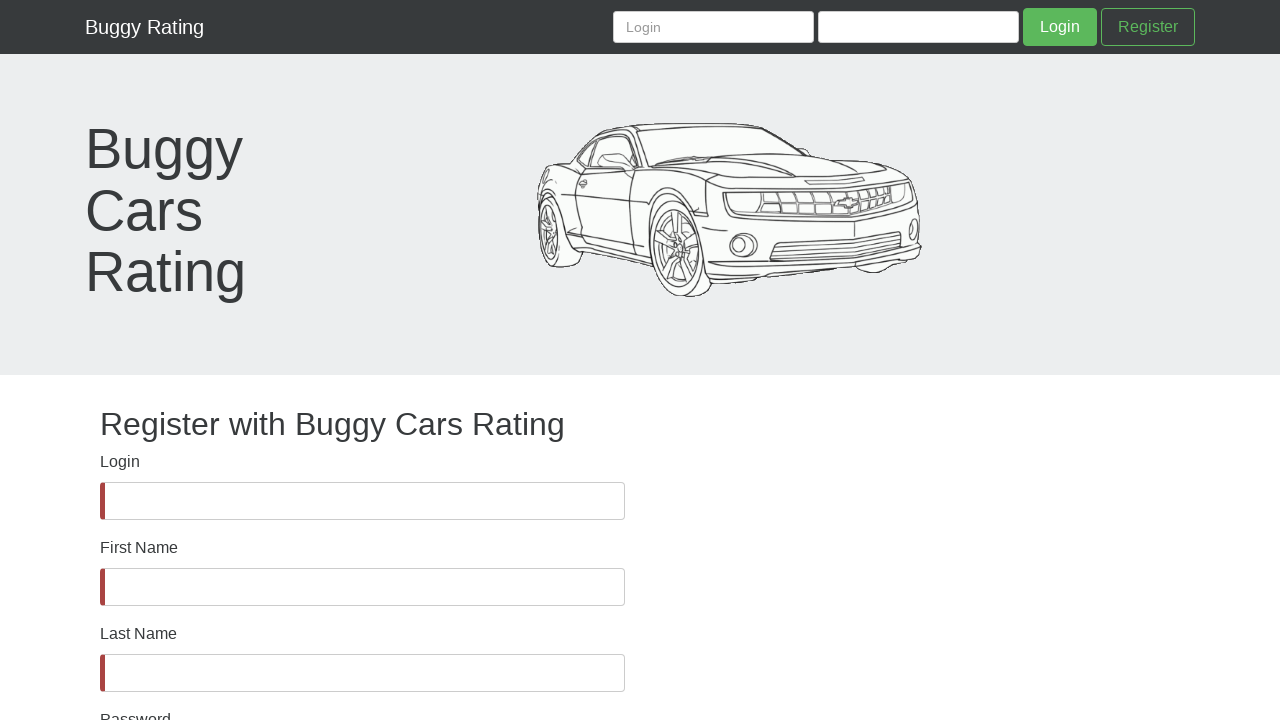

Filled firstName field with mixed case letters and numbers (35 characters total) on #firstName
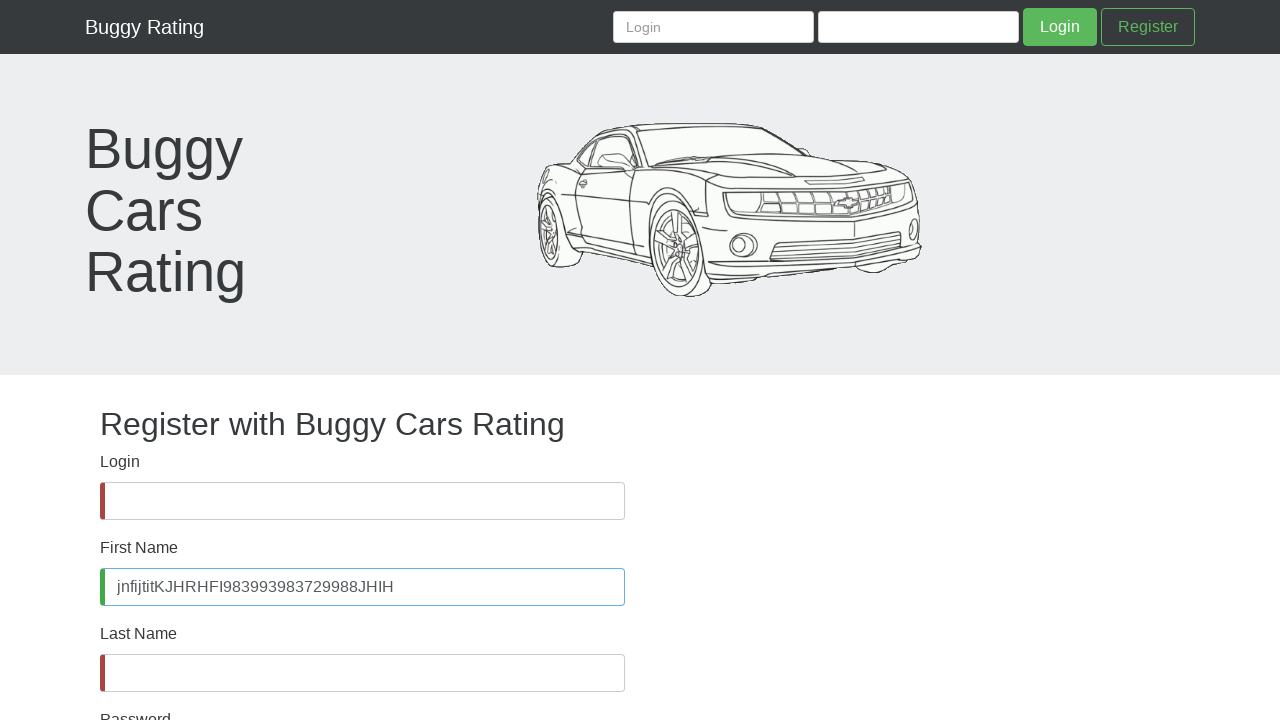

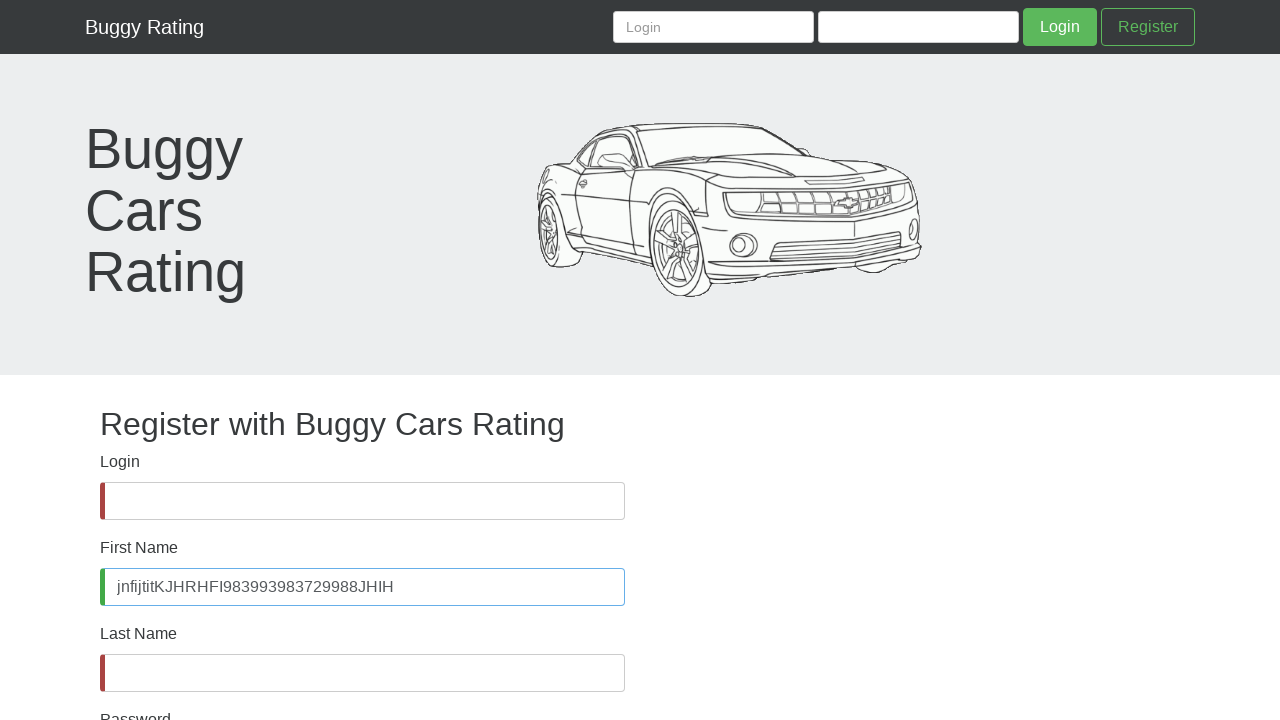